Tests triangle classifier with non-numeric third side expecting "Error: Side 3 is not a Number"

Starting URL: https://testpages.eviltester.com/styled/apps/triangle/triangle001.html

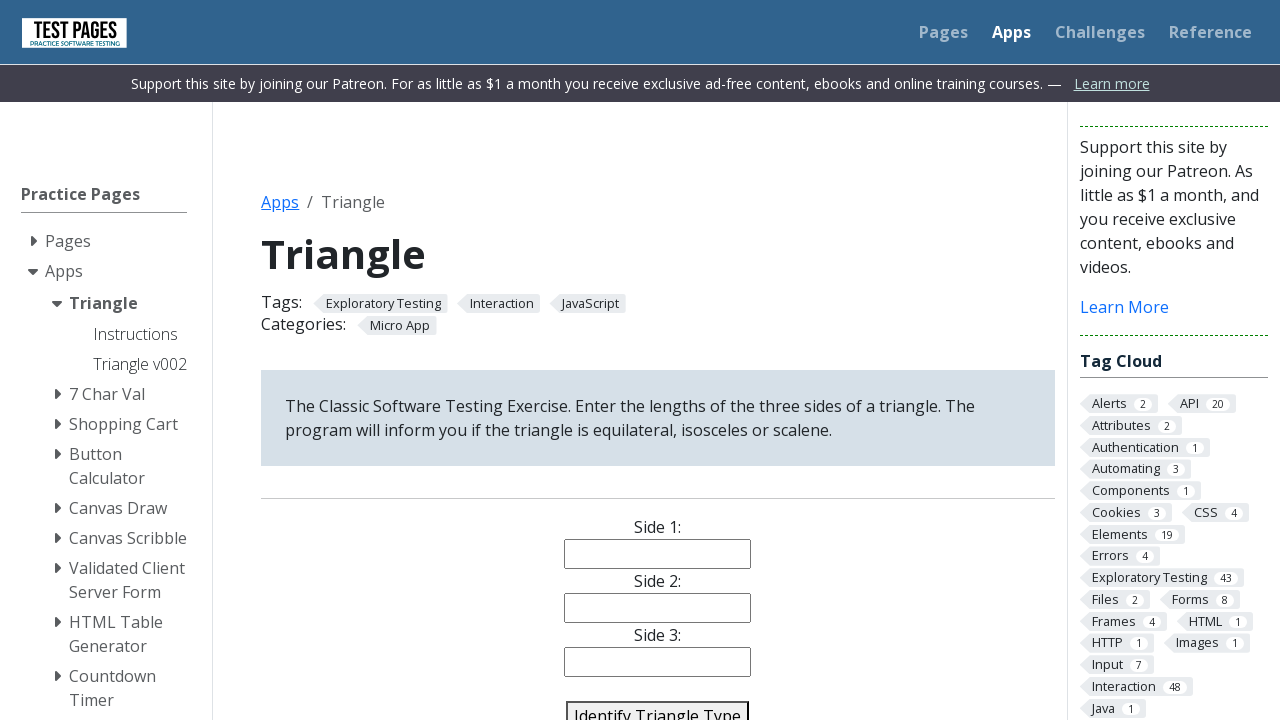

Filled side 1 with value '1' on #side1
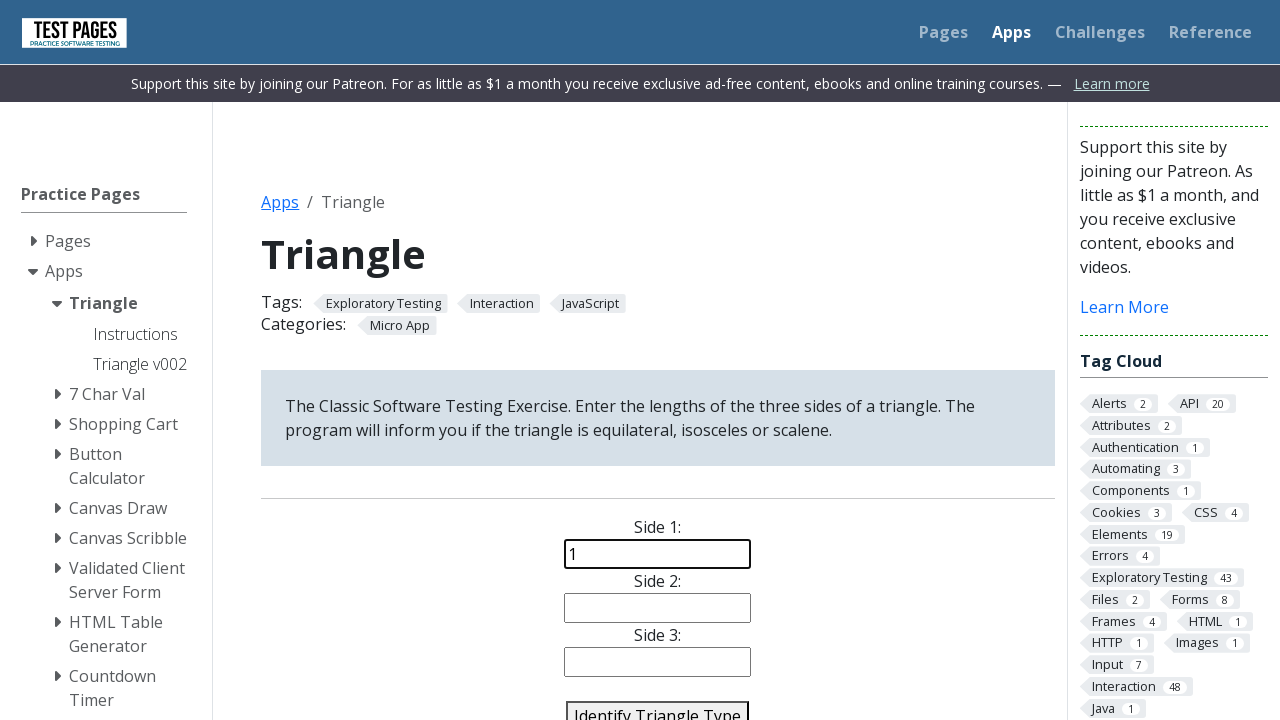

Filled side 2 with value '2' on #side2
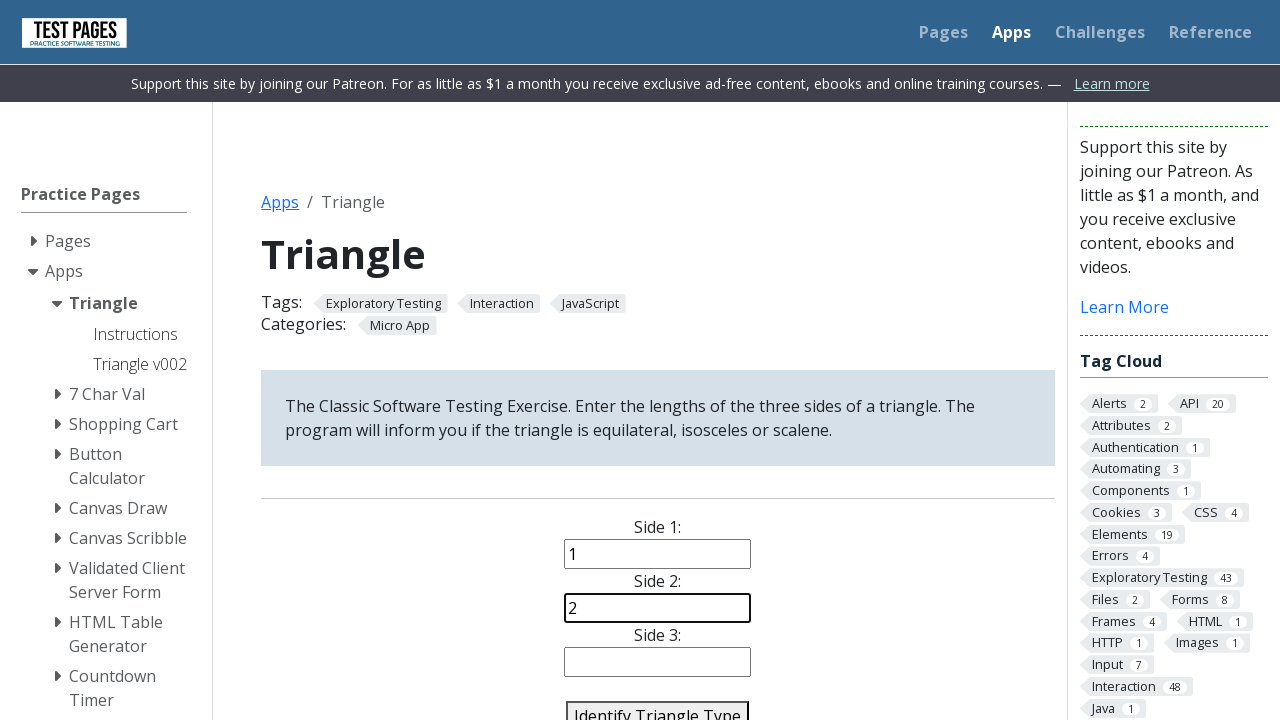

Filled side 3 with non-numeric value 'c' on #side3
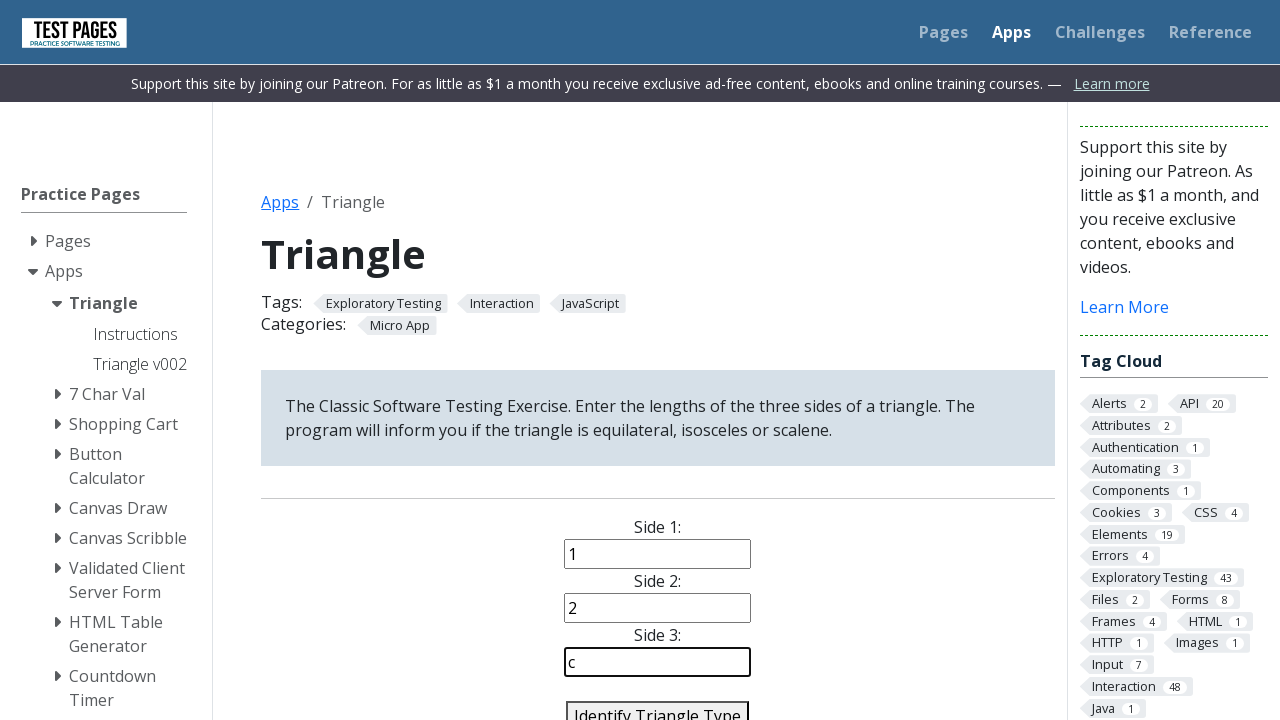

Clicked identify triangle button at (658, 705) on #identify-triangle-action
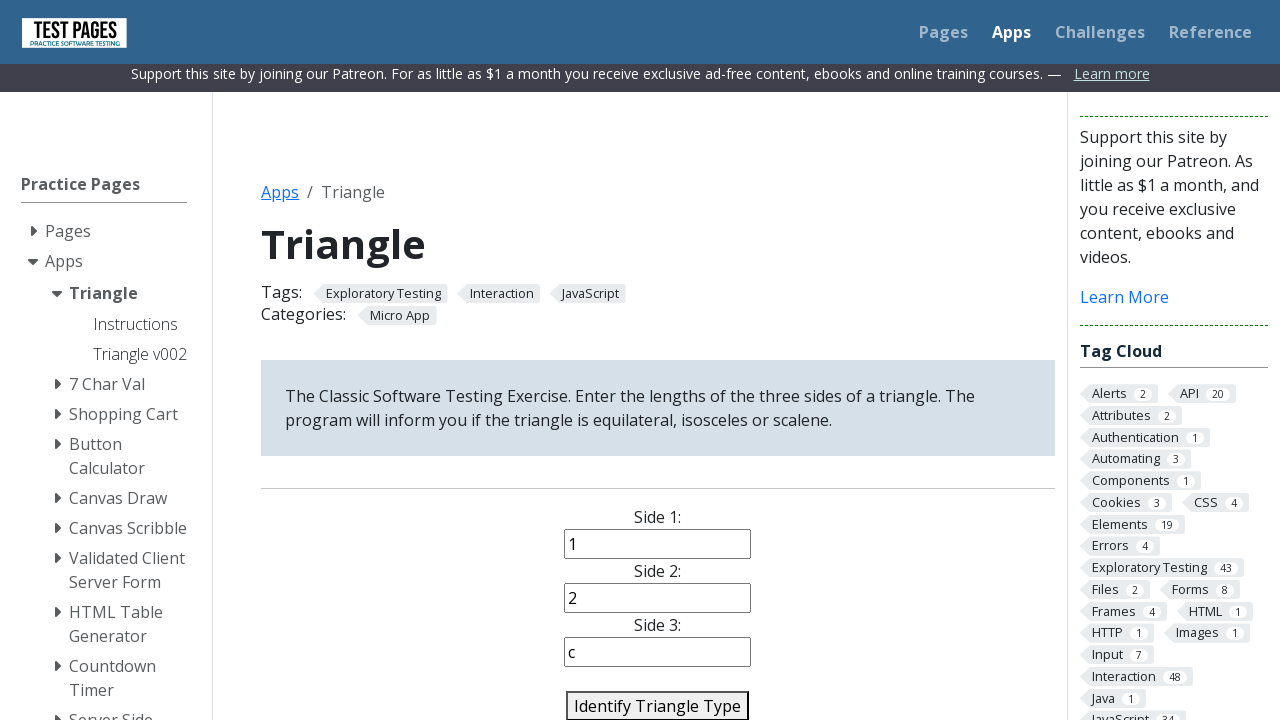

Triangle type result element loaded
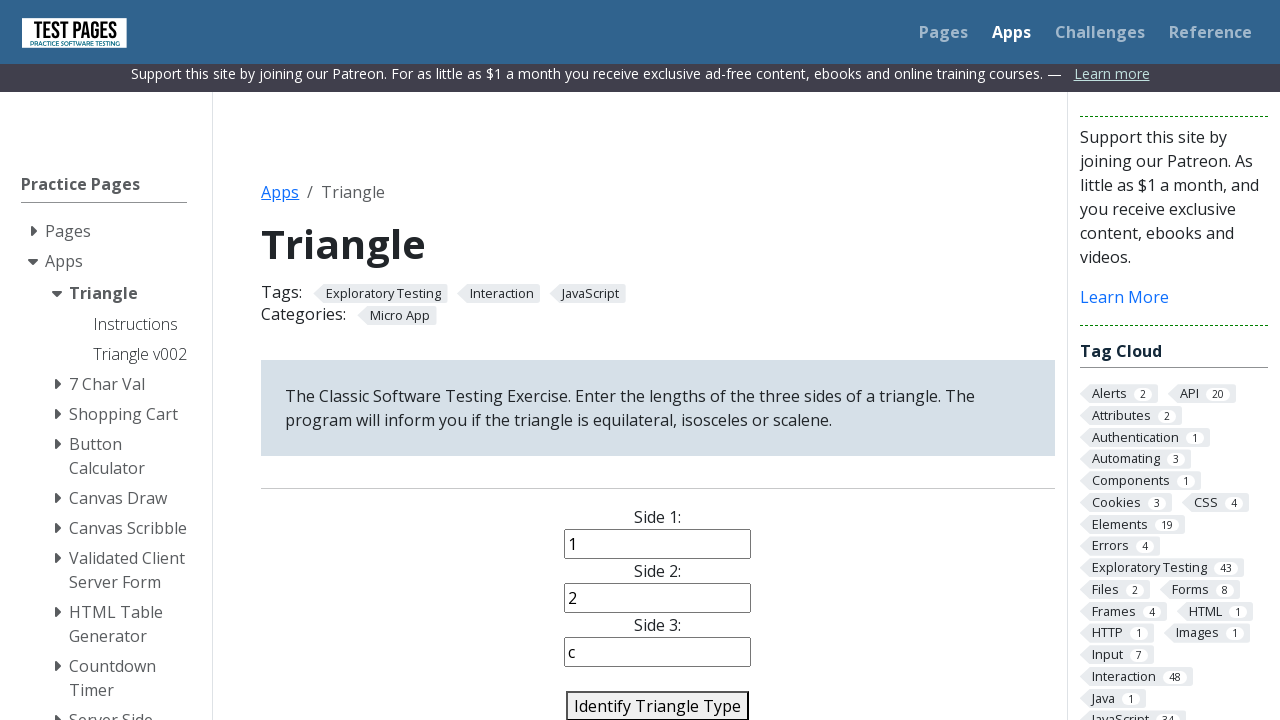

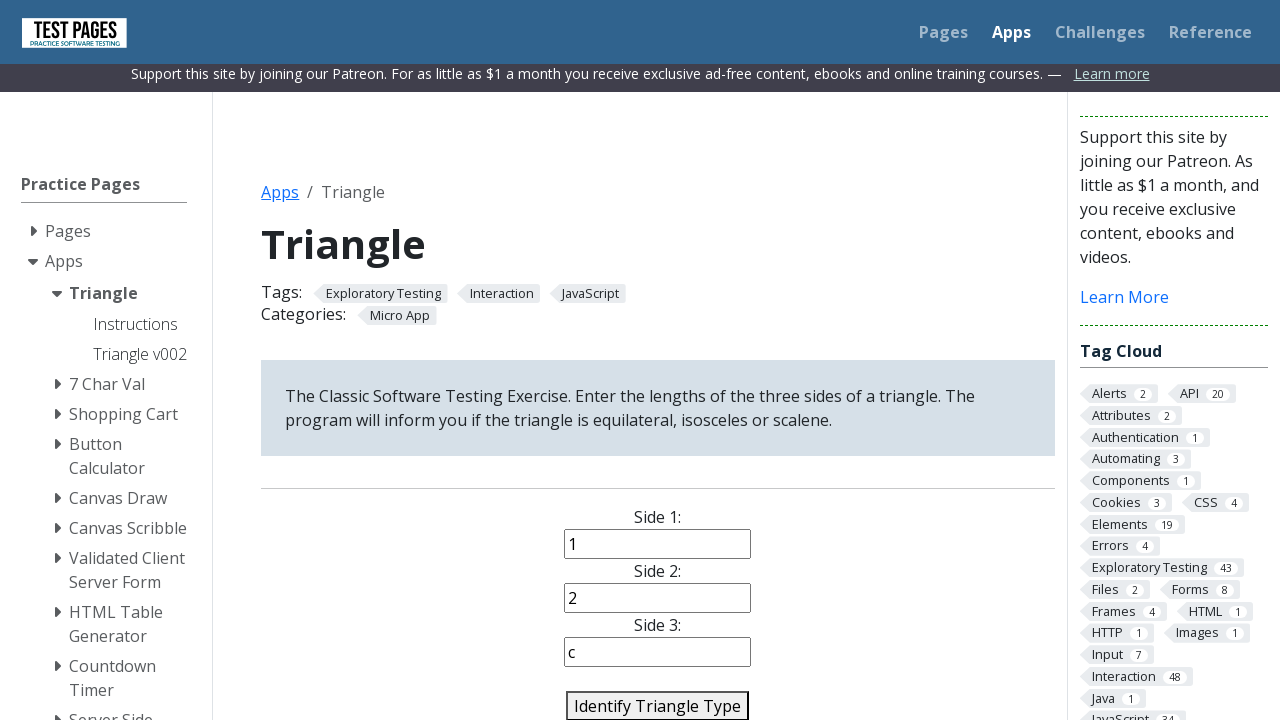